Tests that clicking the Due column header sorts the numeric values in ascending order by clicking the 4th column header and verifying the data is sorted

Starting URL: http://the-internet.herokuapp.com/tables

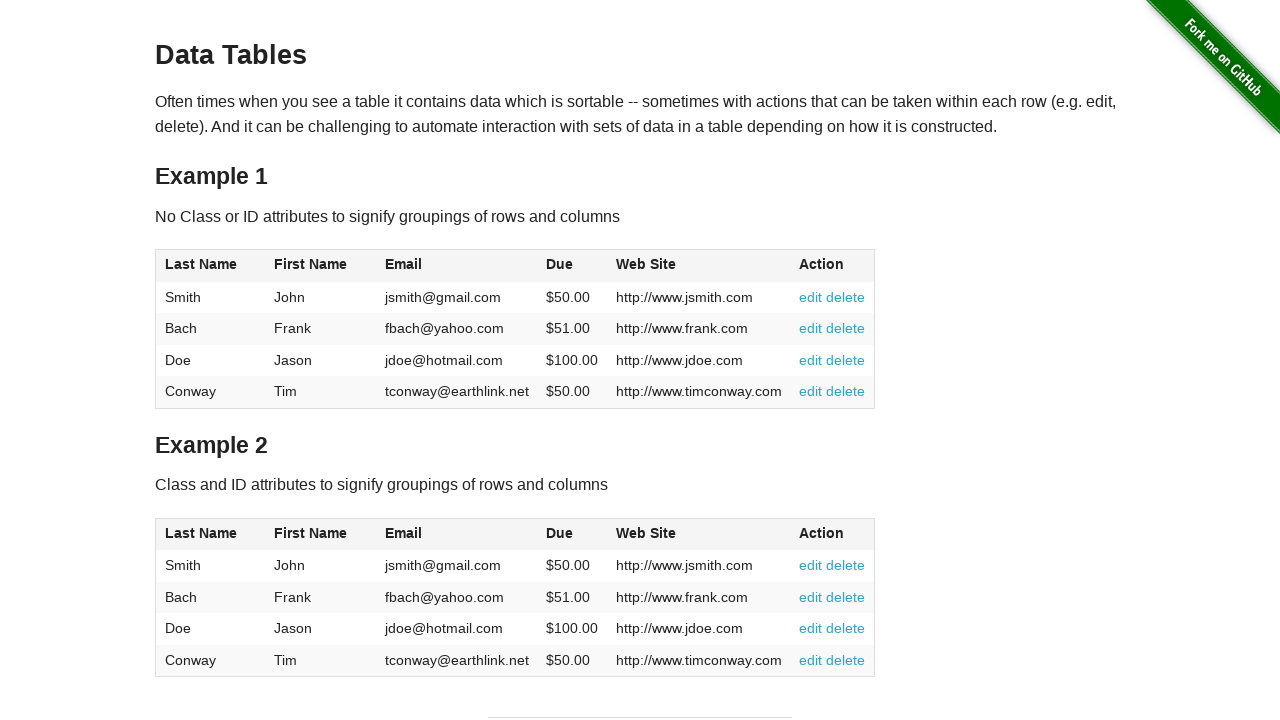

Clicked the Due column header (4th column) to sort in ascending order at (572, 266) on #table1 thead tr th:nth-of-type(4)
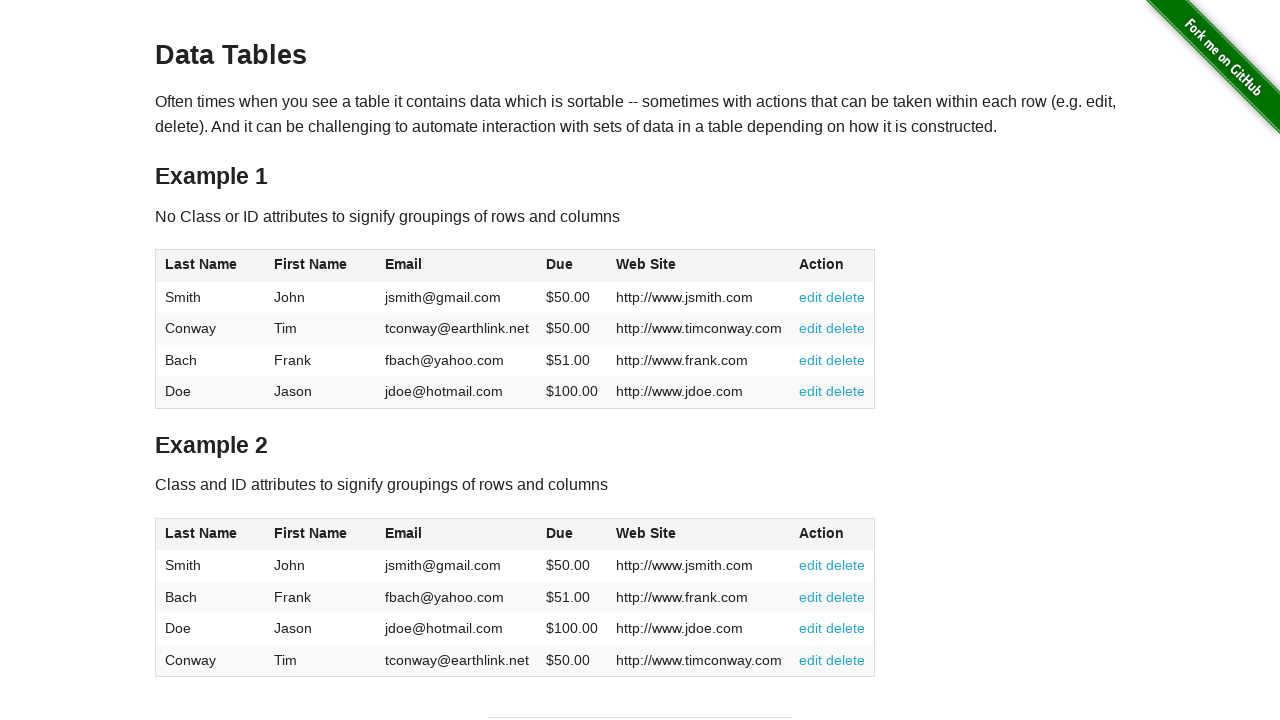

Verified Due column cells are present in the table body
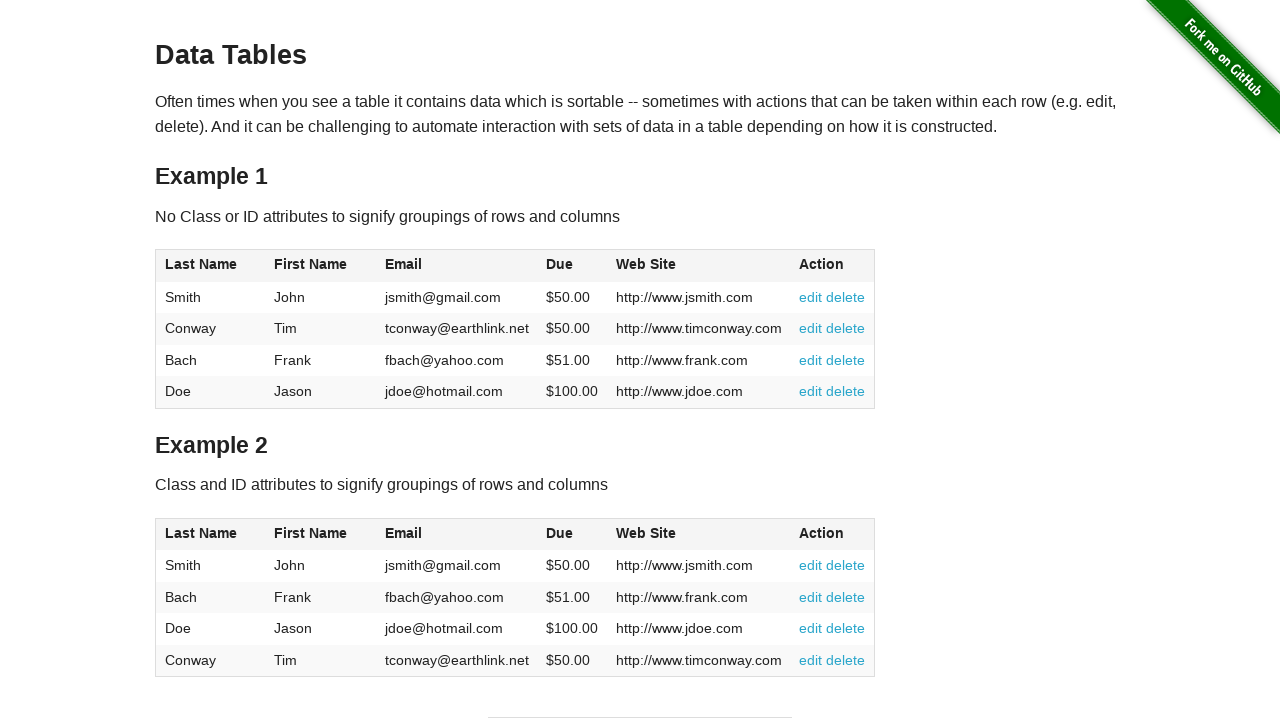

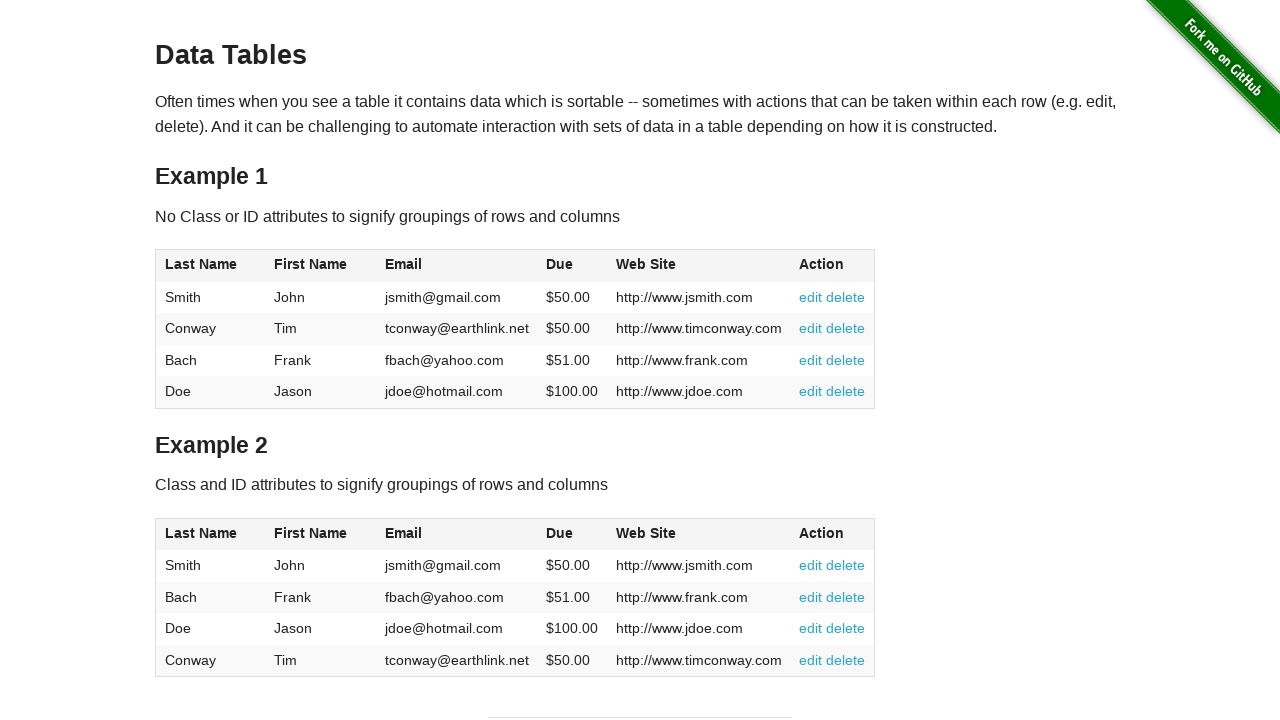